Tests window handling by opening new tabs, switching to a tab containing AlertsDemo, handling an alert, then returning to parent window to fill a text field

Starting URL: https://www.hyrtutorials.com/p/window-handles-practice.html

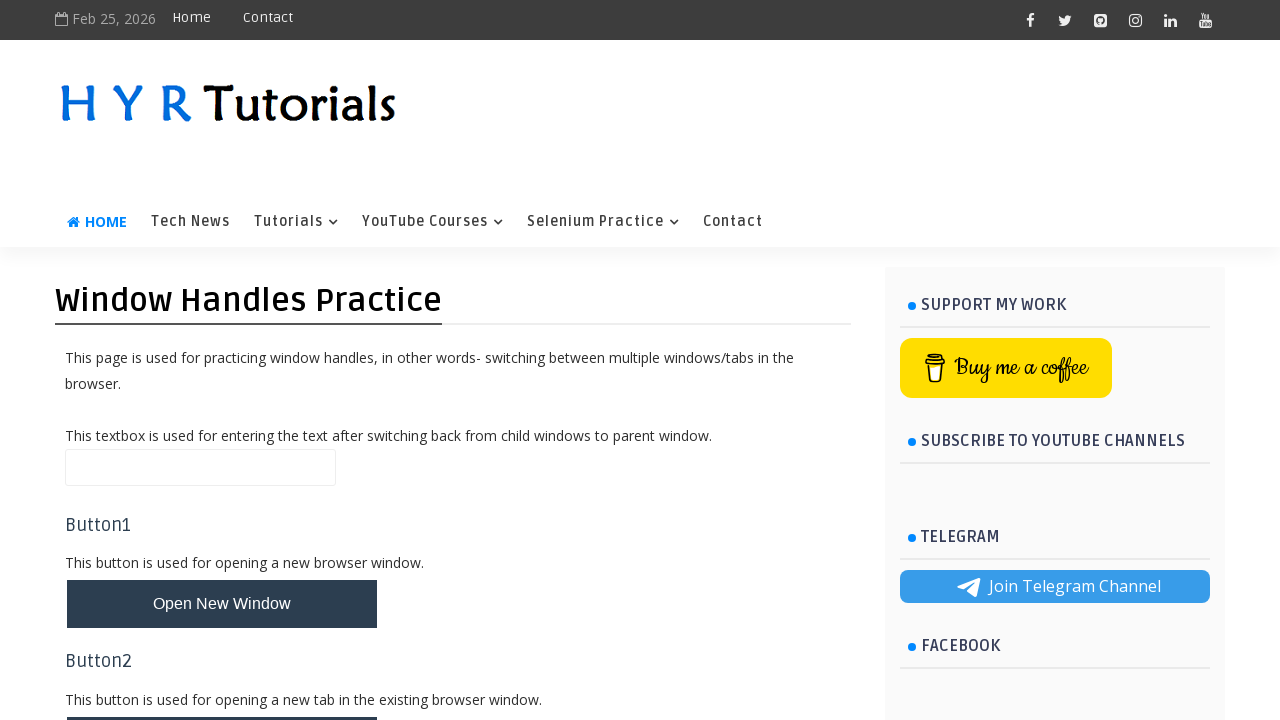

Clicked button to open new tabs at (222, 499) on button#newTabsBtn
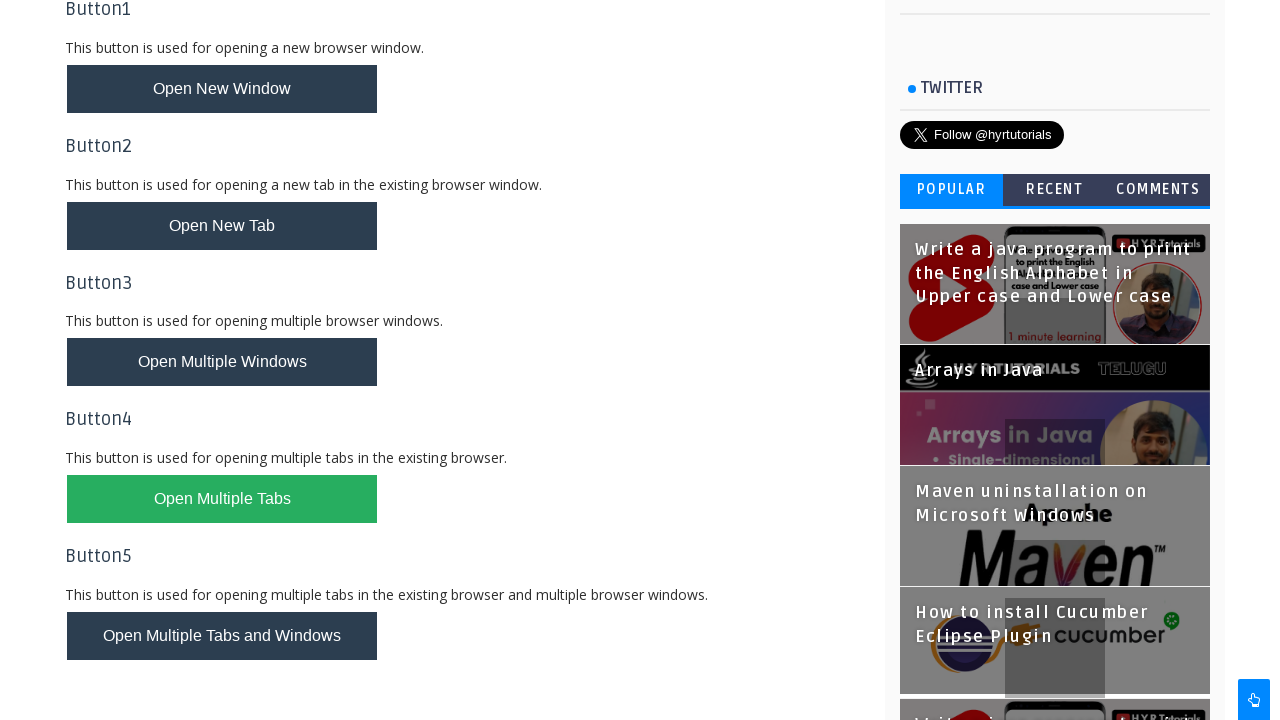

Waited for new tabs to open
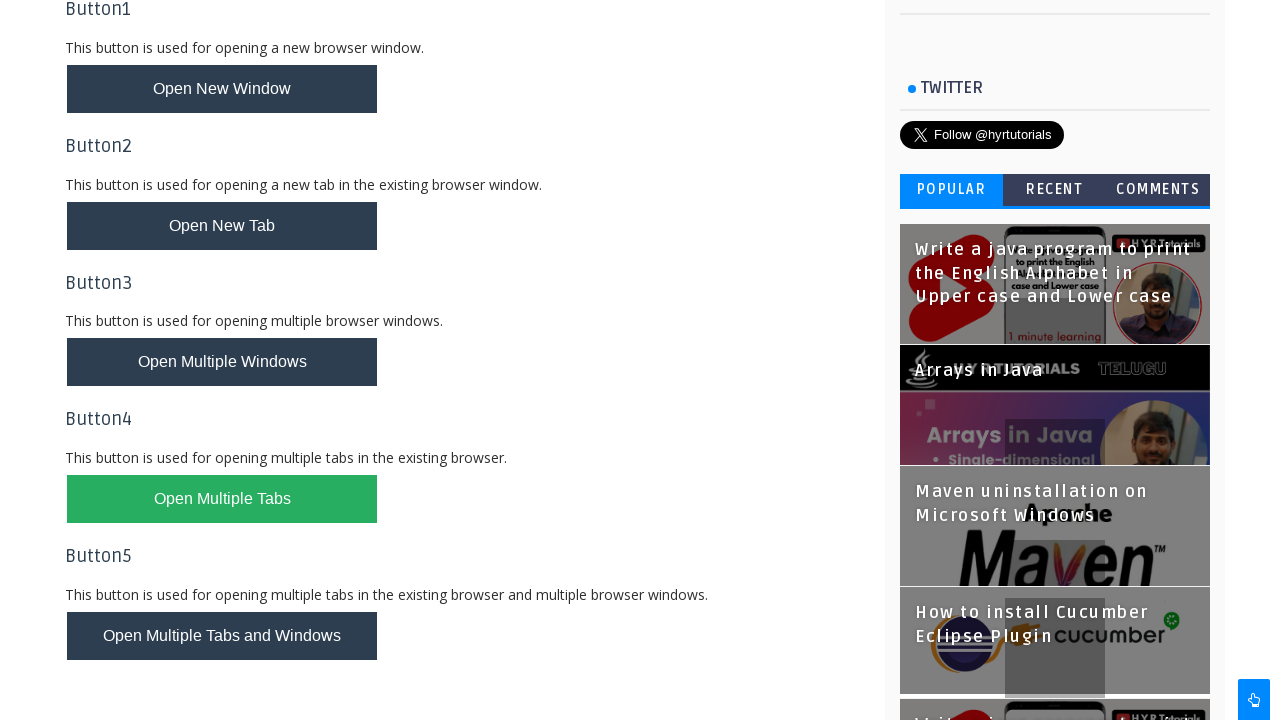

Retrieved all page contexts
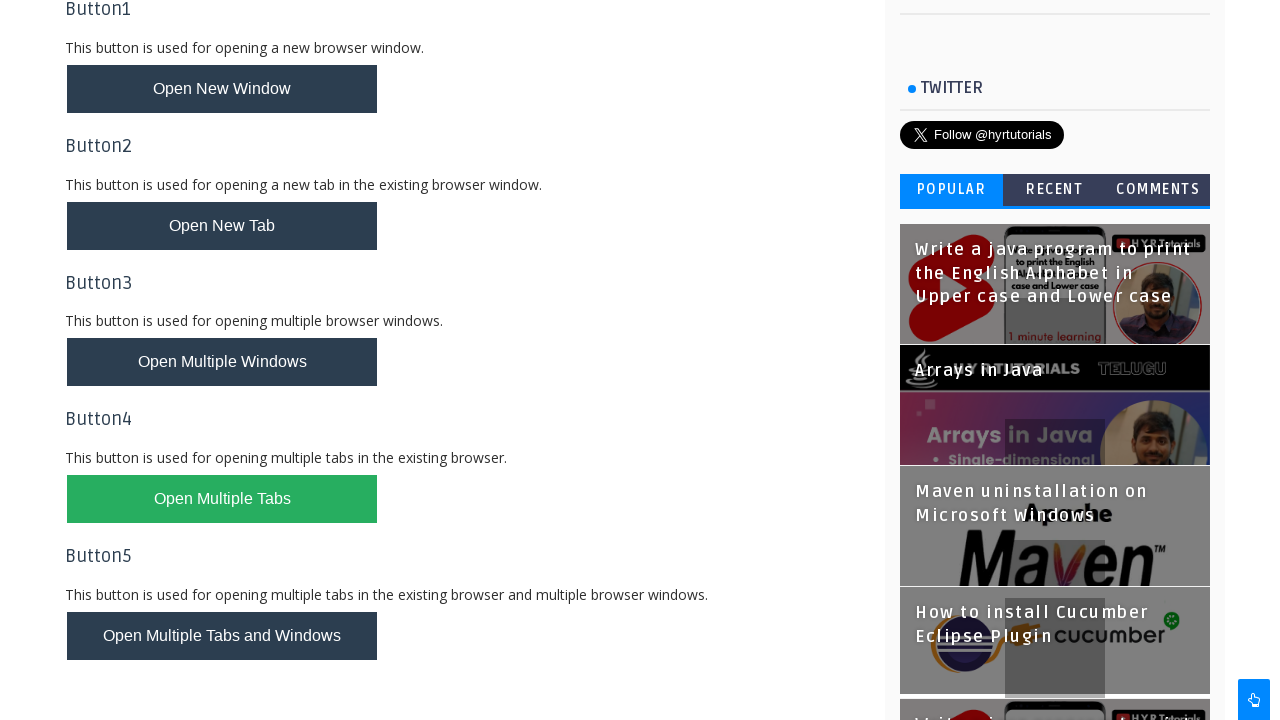

Found AlertsDemo tab
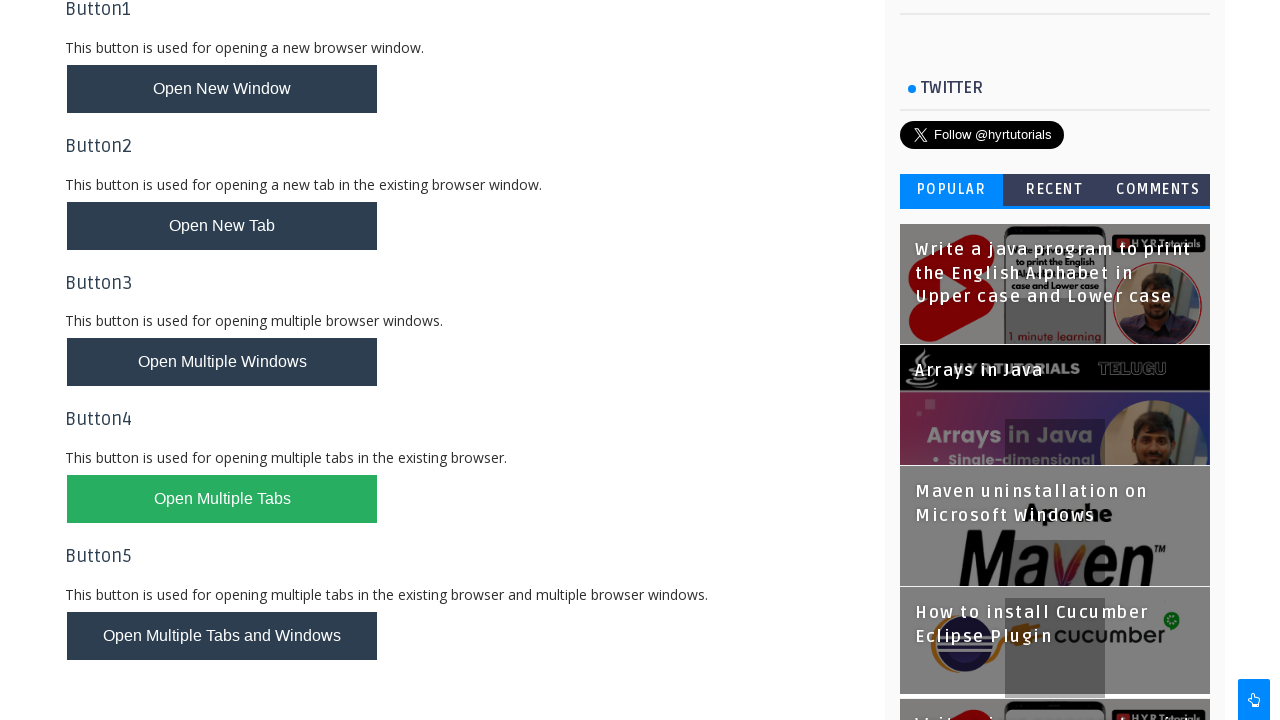

Set up alert dialog handler to accept alerts
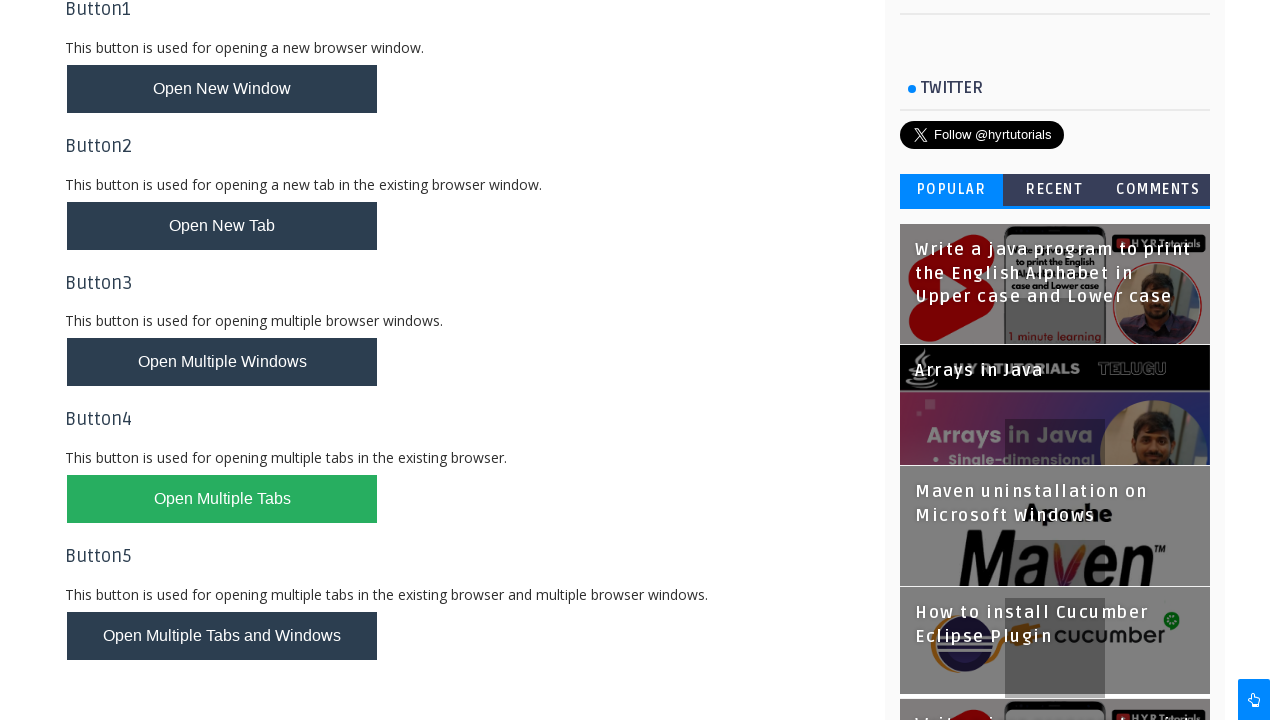

Clicked alert box button in AlertsDemo tab at (114, 494) on button#alertBox
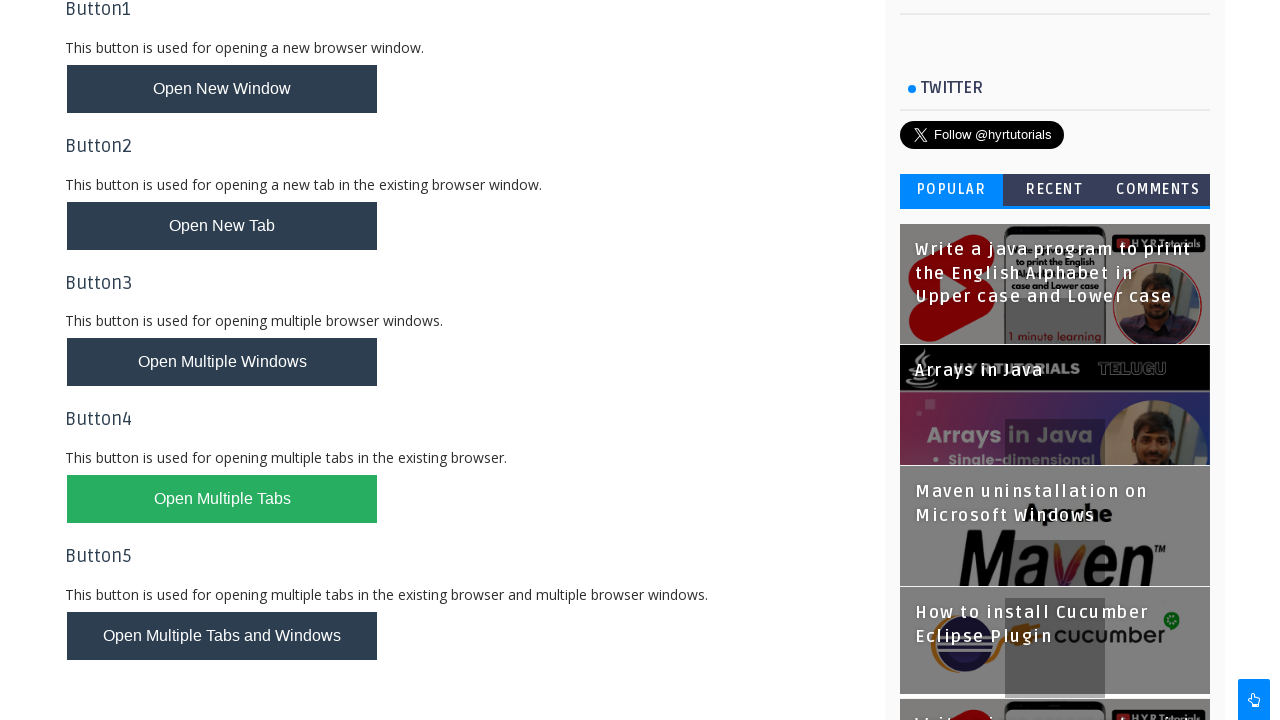

Switched back to original window
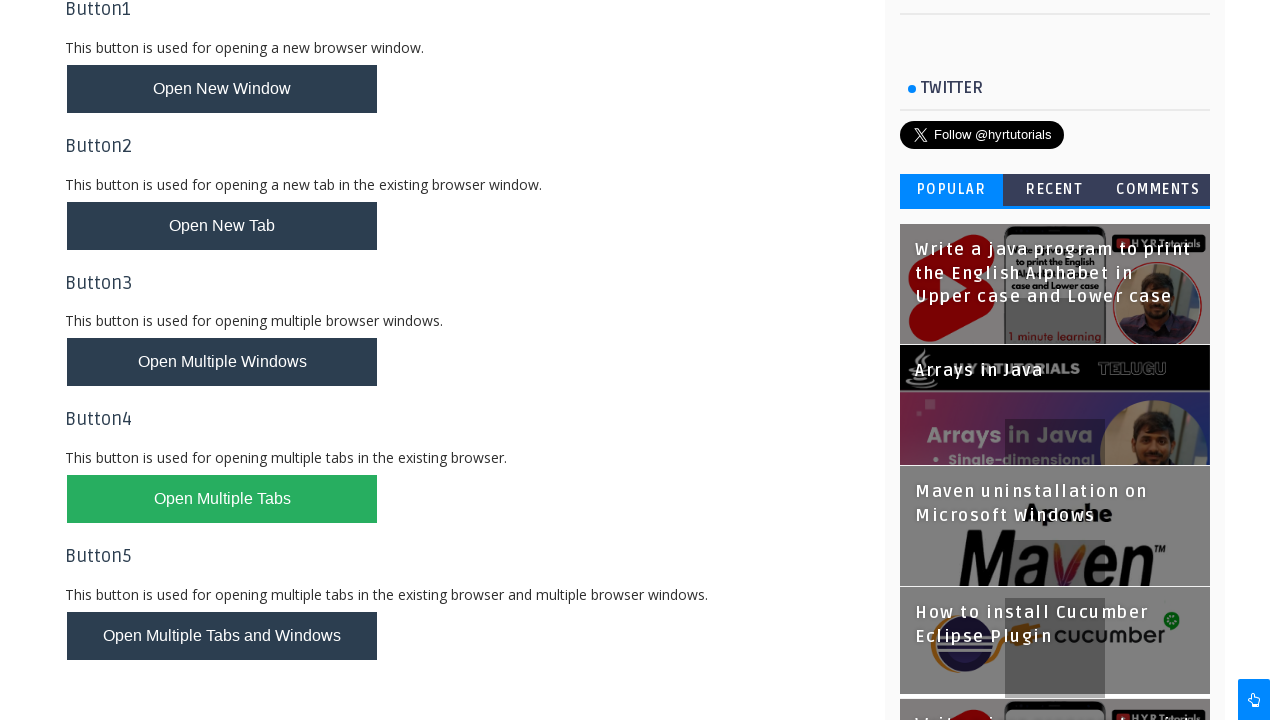

Filled name field with 'baba ka dhaba' on input#name
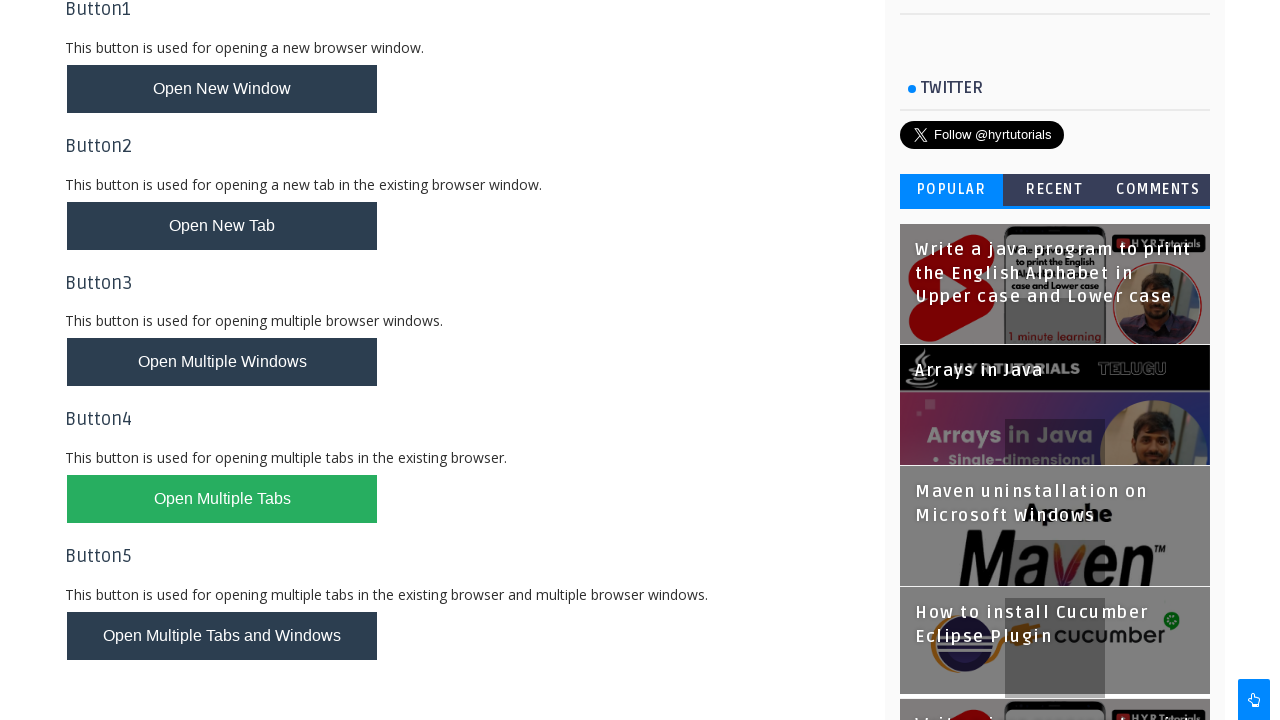

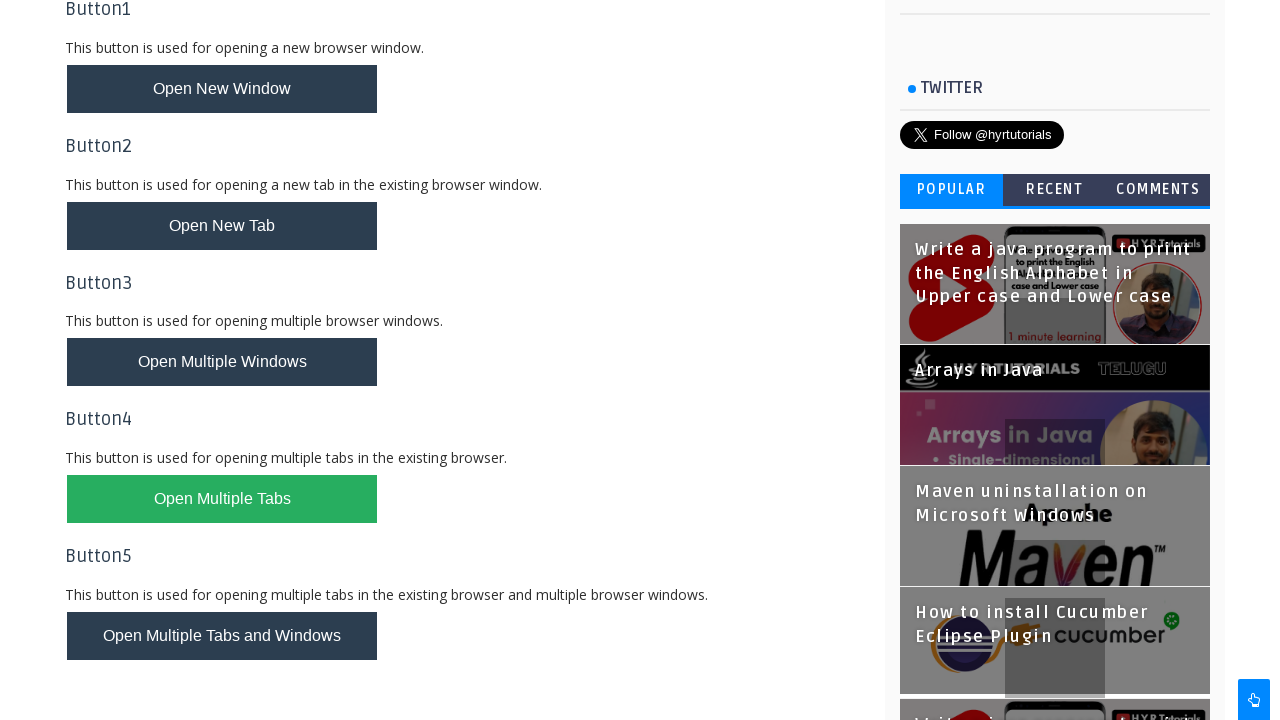